Tests a wait functionality page by waiting for a verify button to become clickable, clicking it, and verifying that a success message appears.

Starting URL: http://suninjuly.github.io/wait2.html

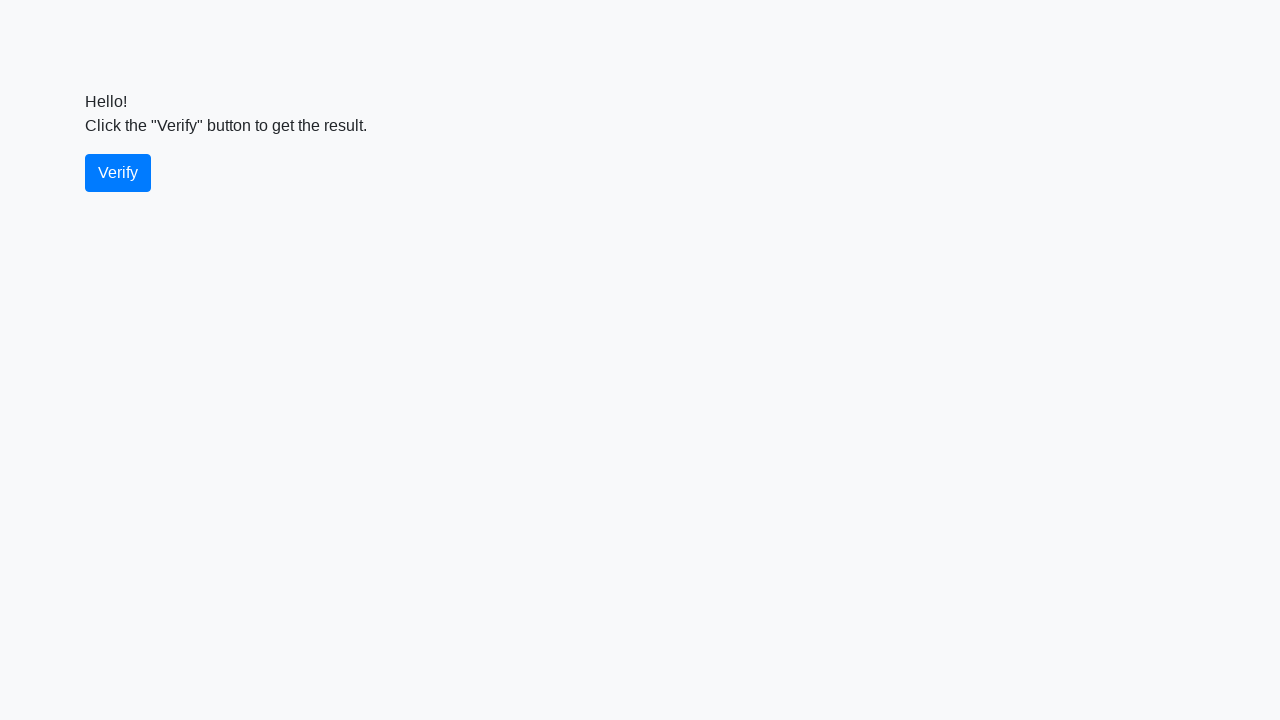

Verify button became visible
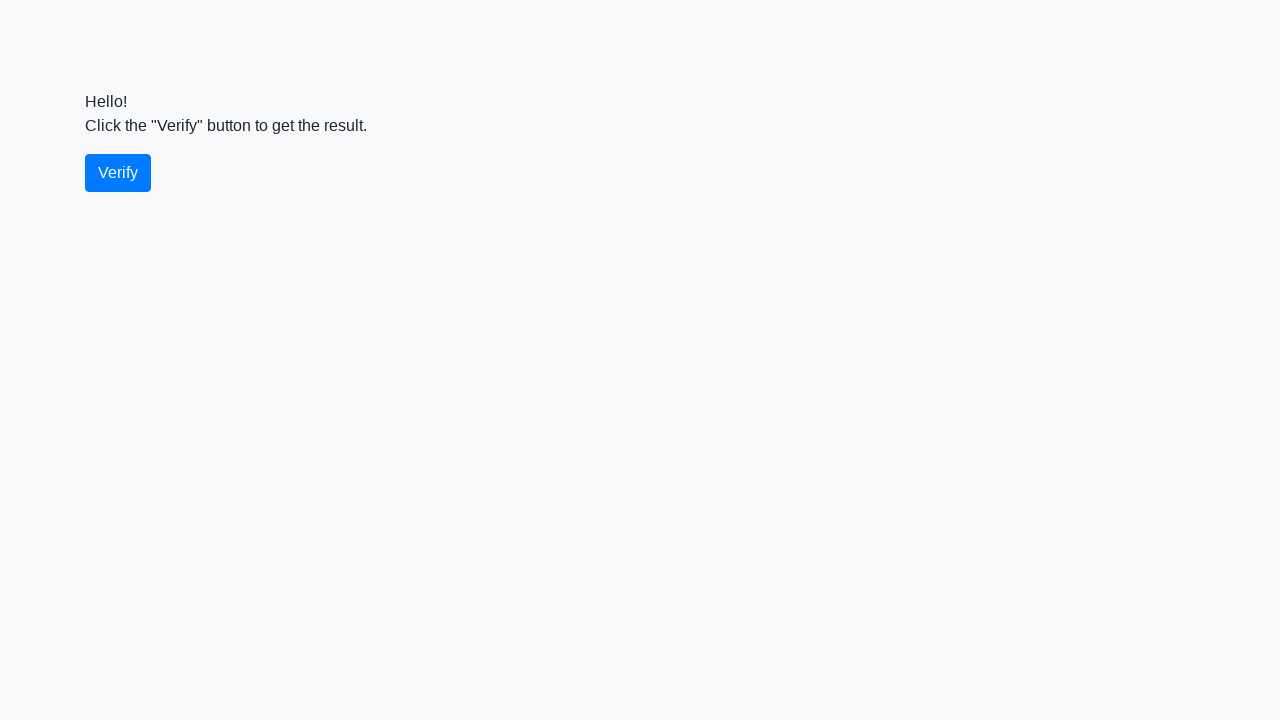

Clicked the verify button at (118, 173) on #verify
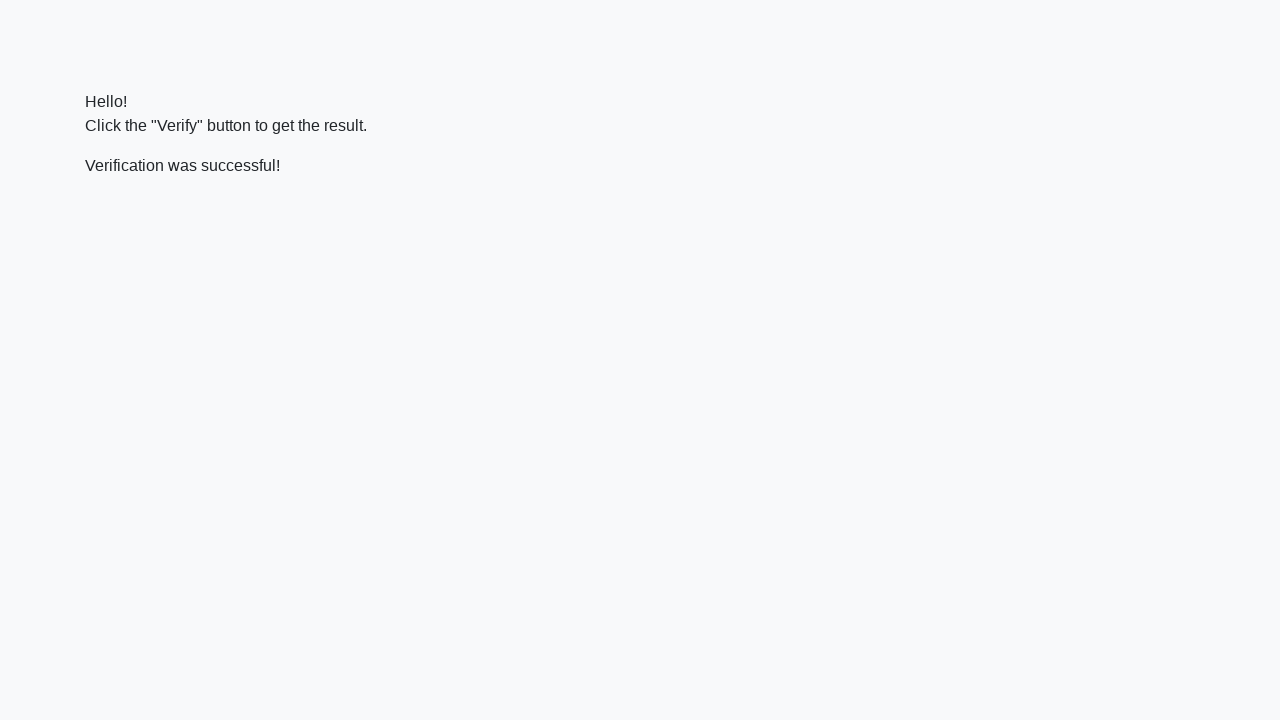

Success message became visible
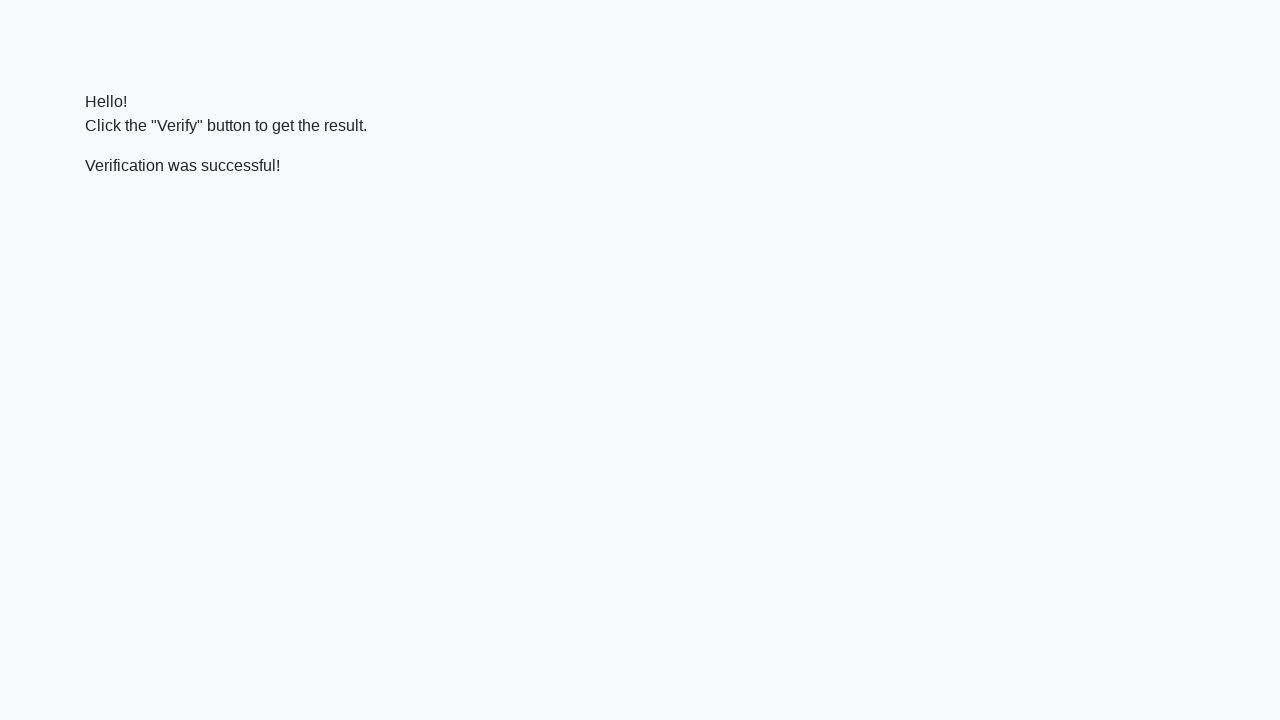

Verified that success message contains 'successful'
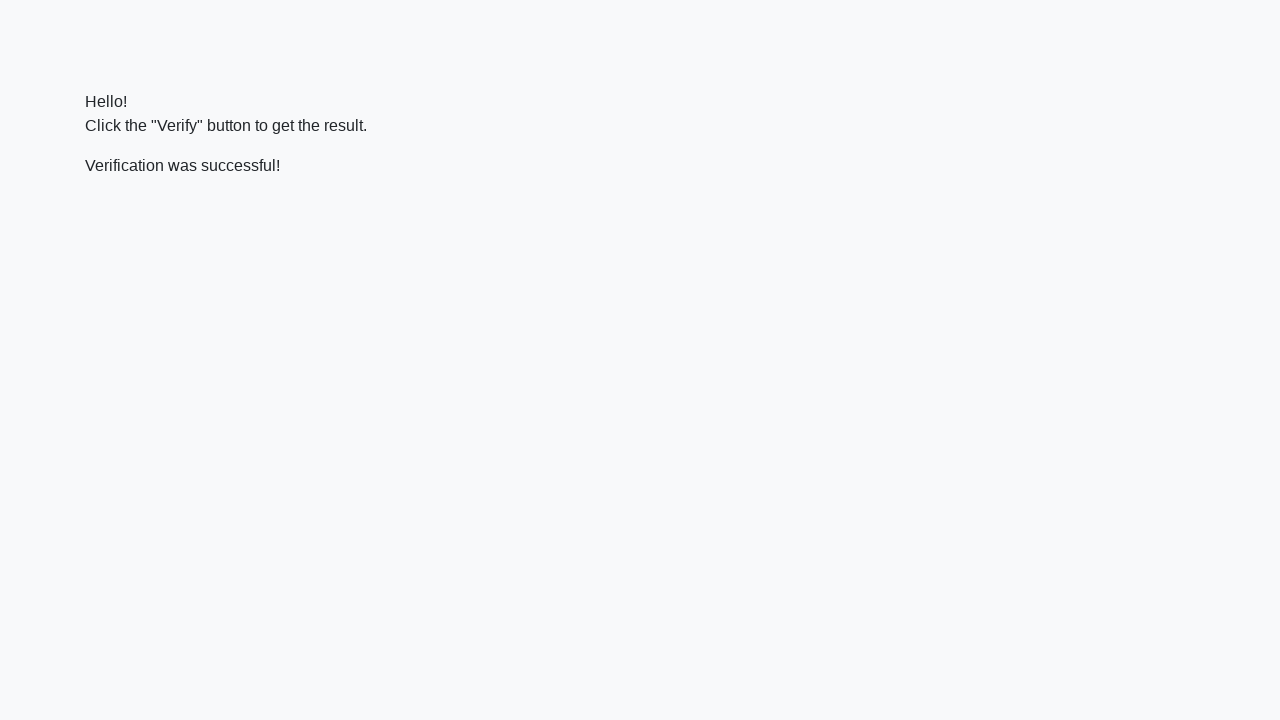

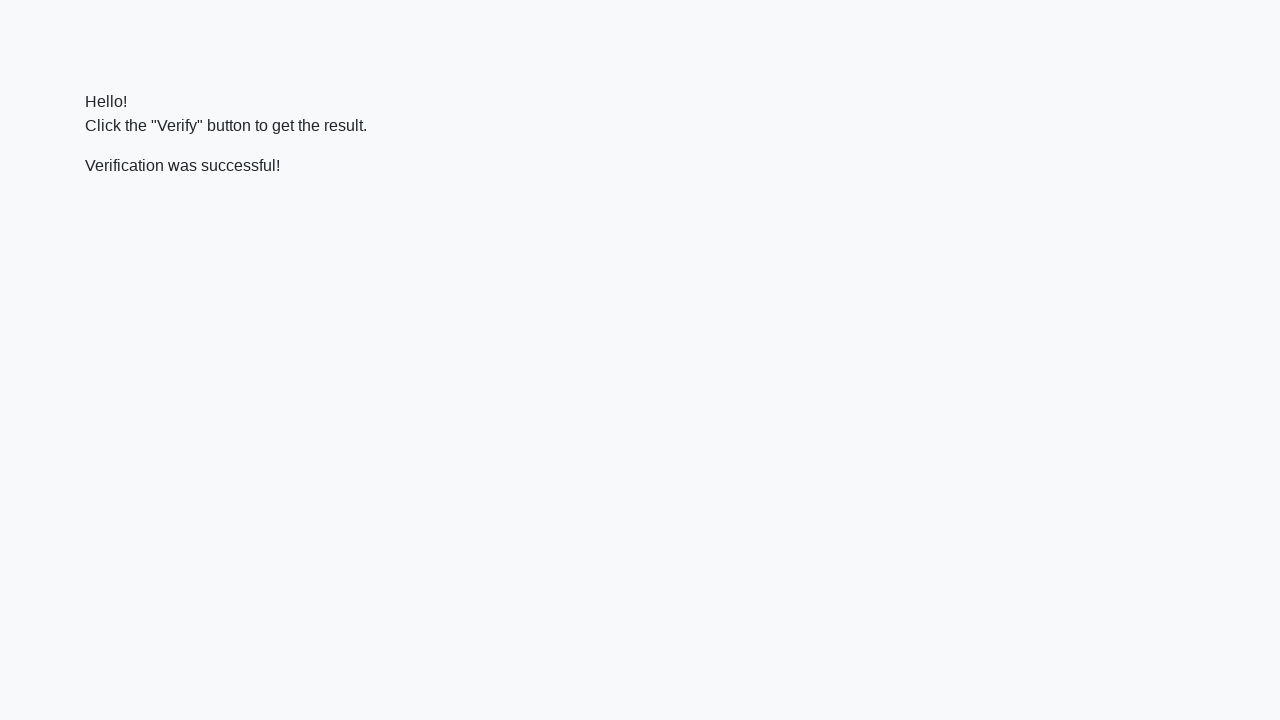